Tests file download functionality by clicking a download link within an iframe on W3Schools try-it editor

Starting URL: https://www.w3schools.com/tags/tryit.asp?filename=tryhtml5_a_download

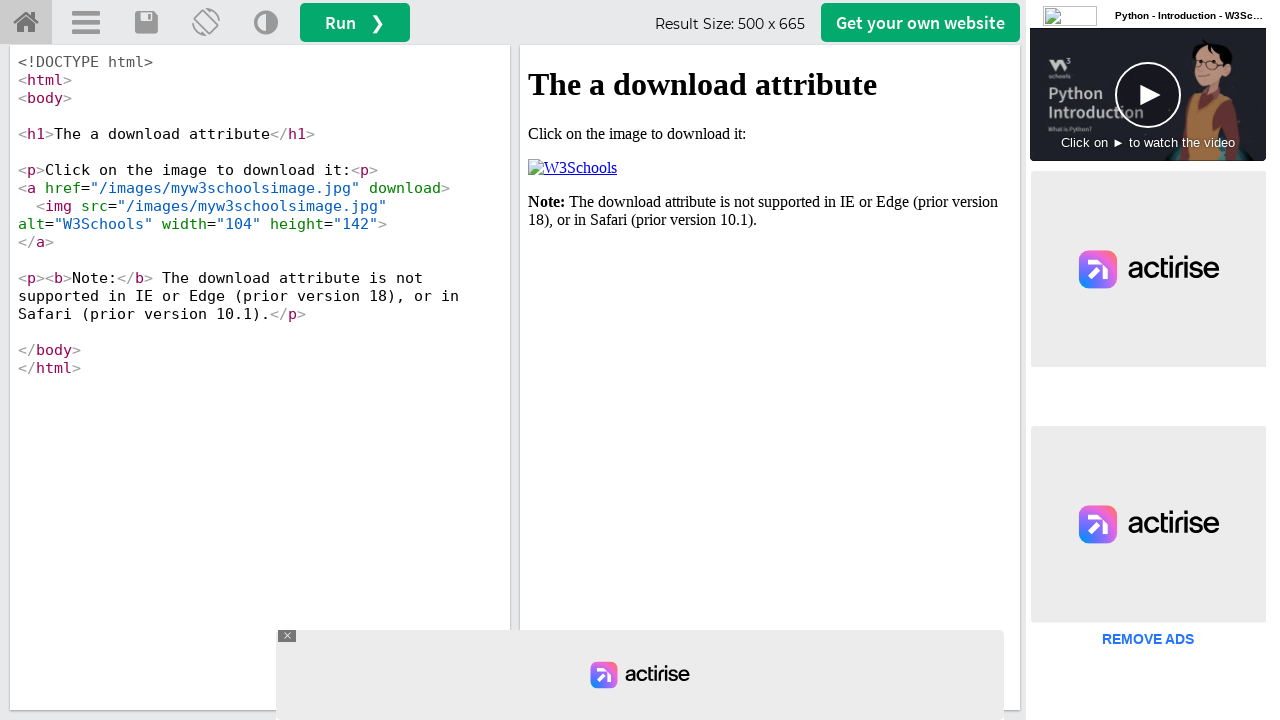

Located iframe#iframeResult containing the download example
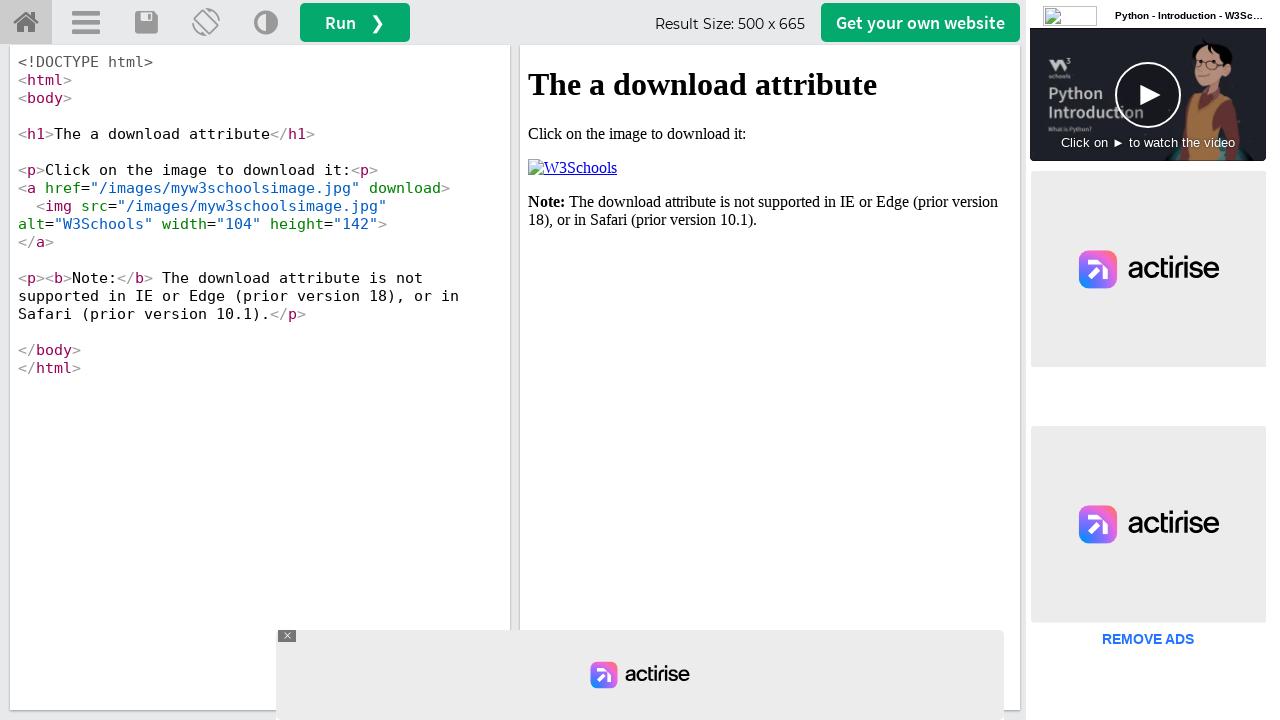

Clicked the download link in the iframe at (572, 168) on iframe#iframeResult >> internal:control=enter-frame >> xpath=/html/body/p[2]/a
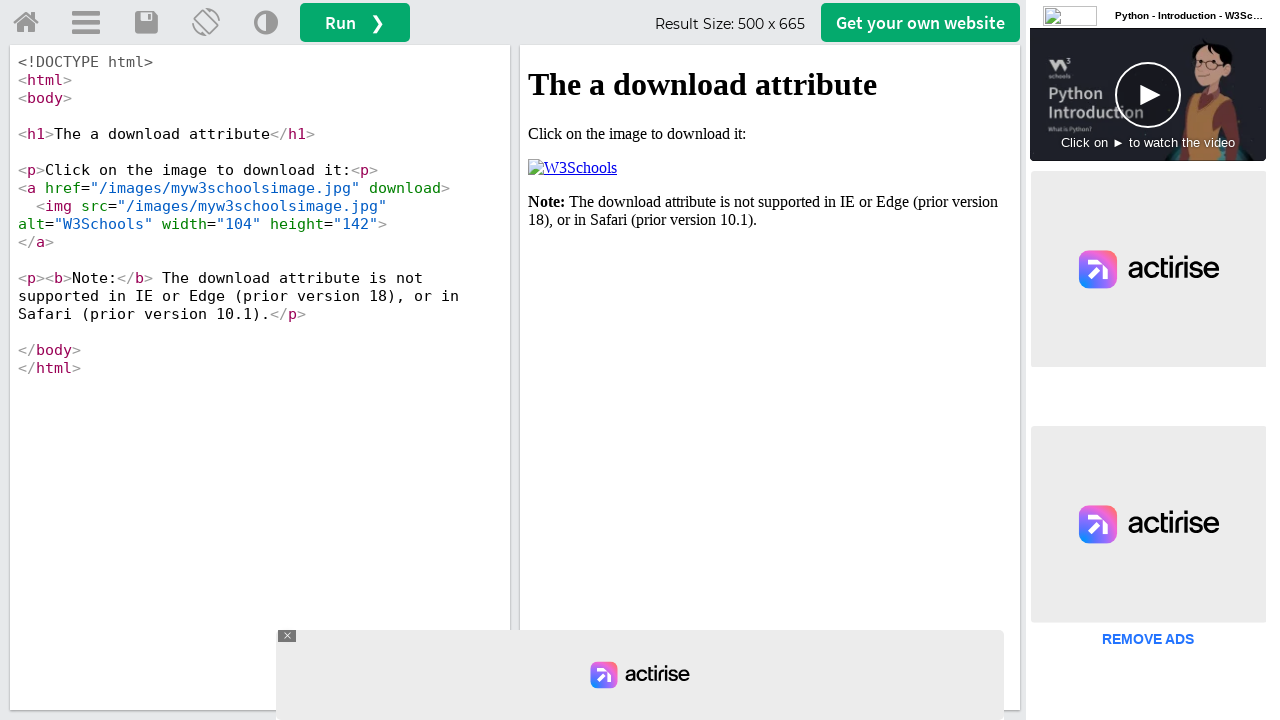

Waited 1000ms for download to initiate
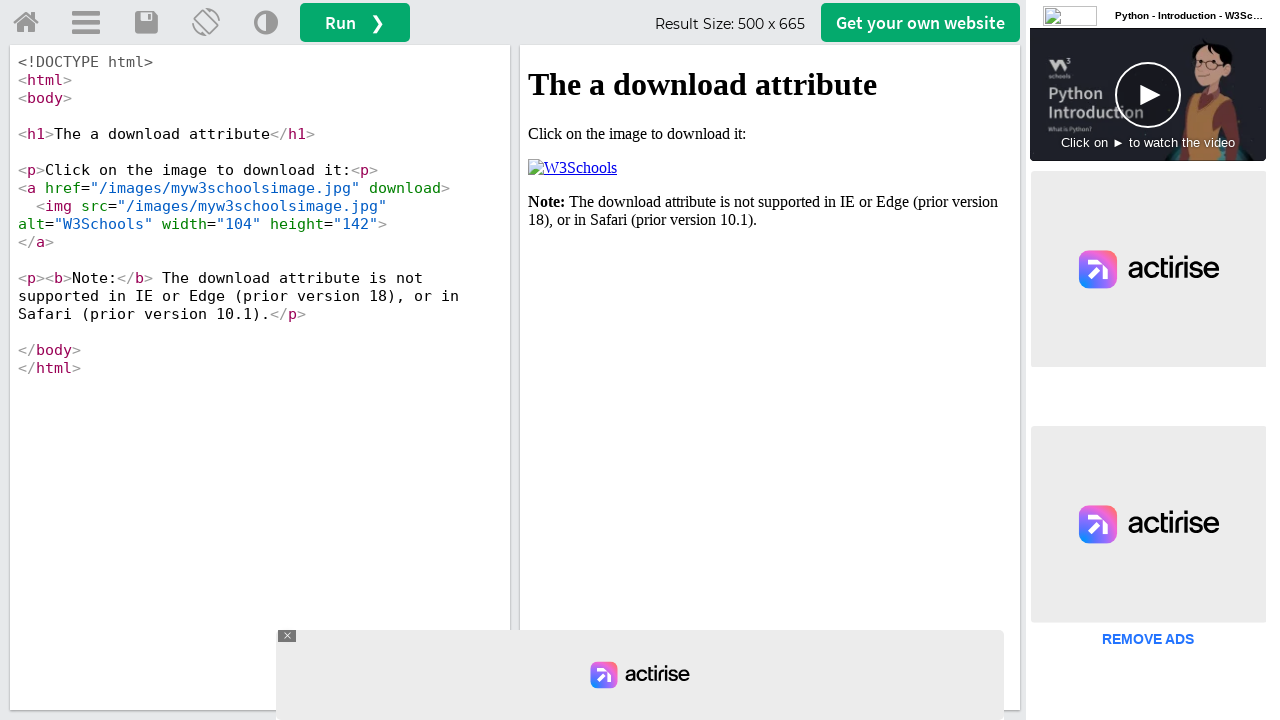

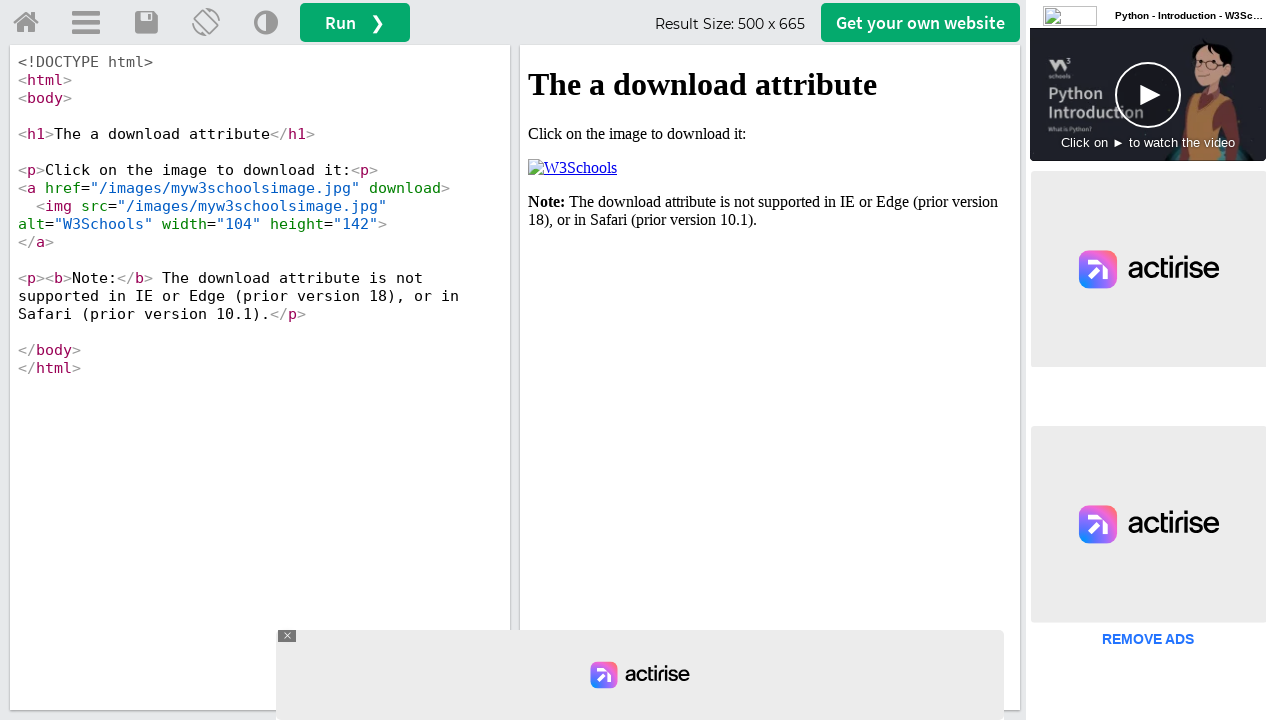